Tests an e-commerce grocery shopping flow by searching for products containing "ber", adding all matching items to cart, proceeding to checkout, applying a promo code, and verifying the discount is applied correctly.

Starting URL: https://rahulshettyacademy.com/seleniumPractise/

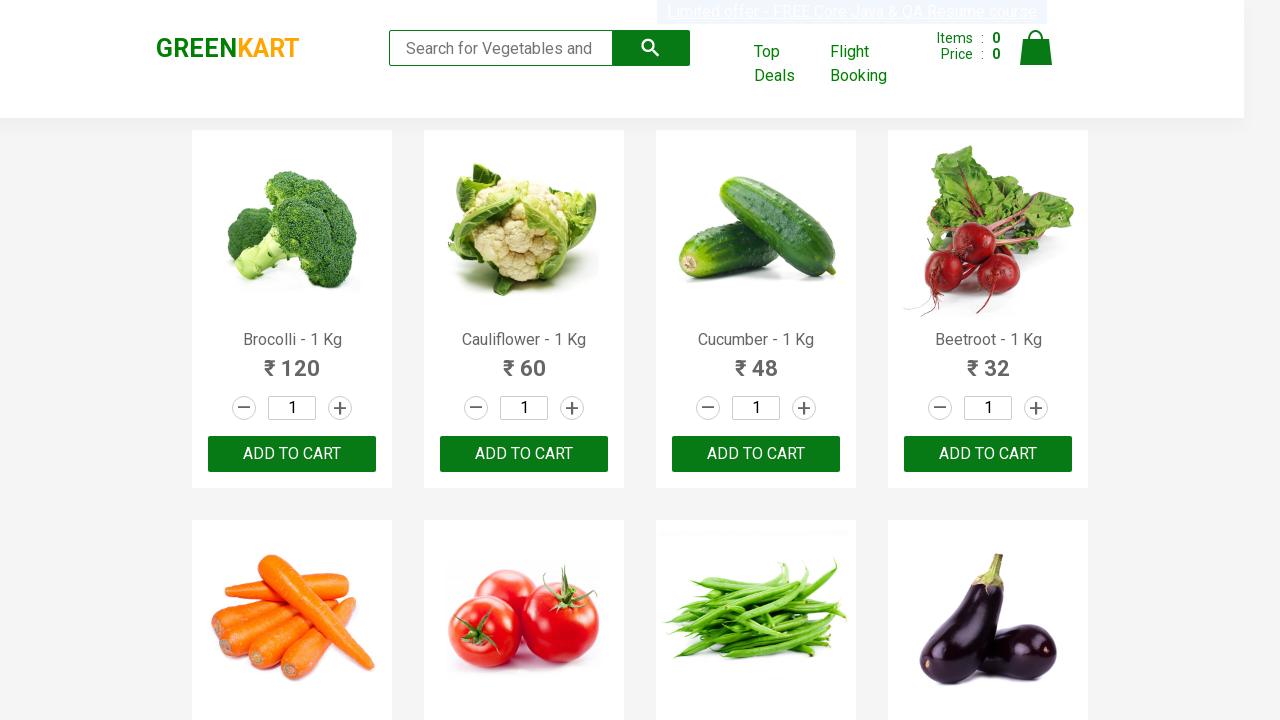

Filled search field with 'ber' to find berry products on input.search-keyword
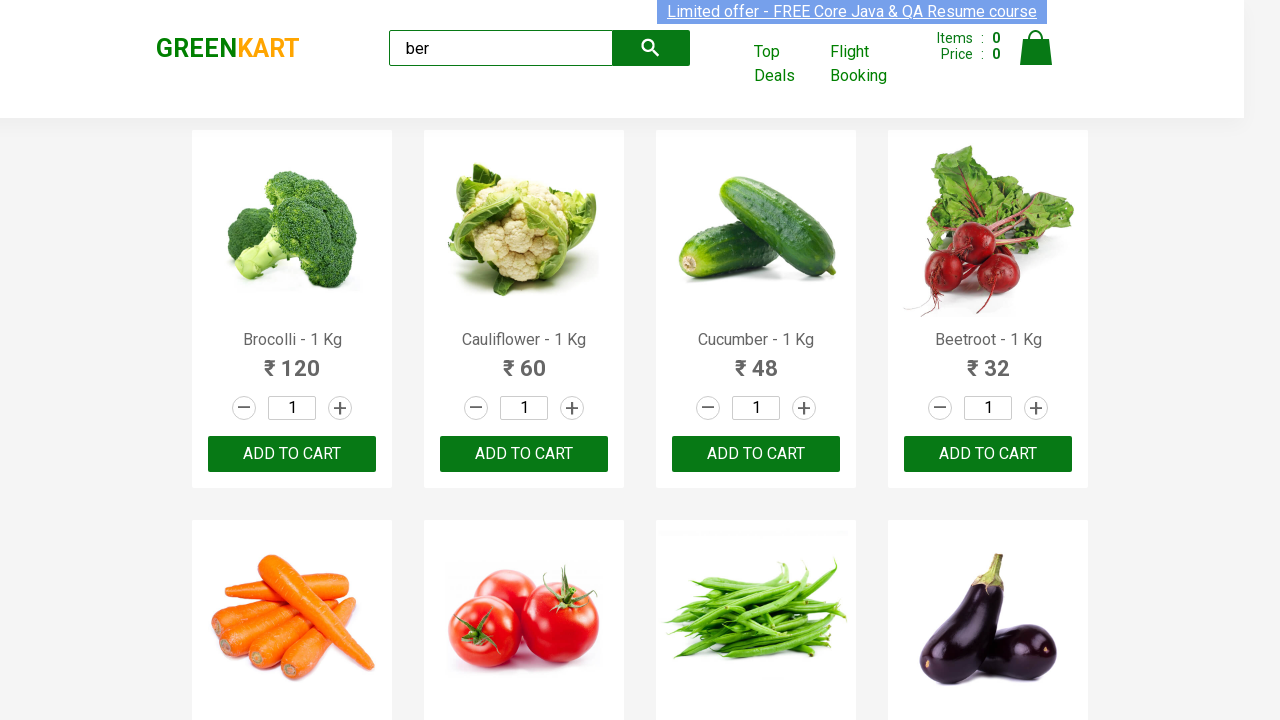

Waited 3 seconds for search results to load
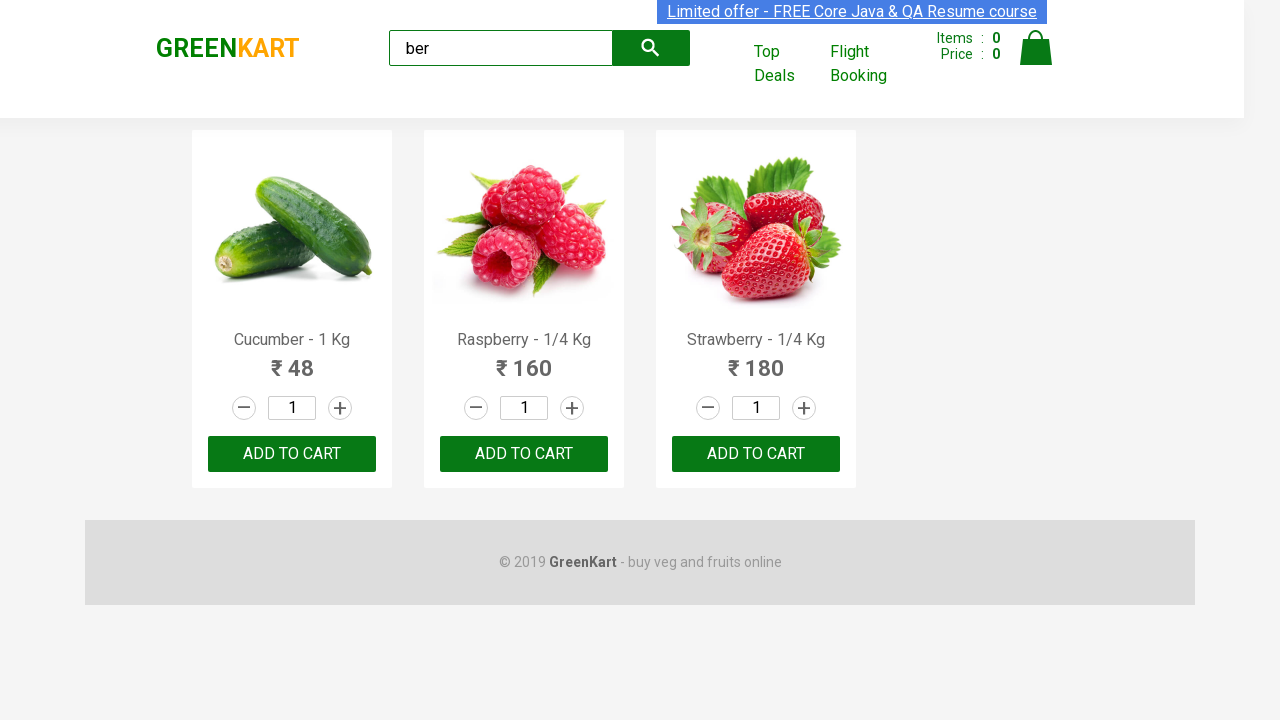

Clicked 'Add to cart' button for a matching product at (292, 454) on xpath=//div[@class='product-action']/button >> nth=0
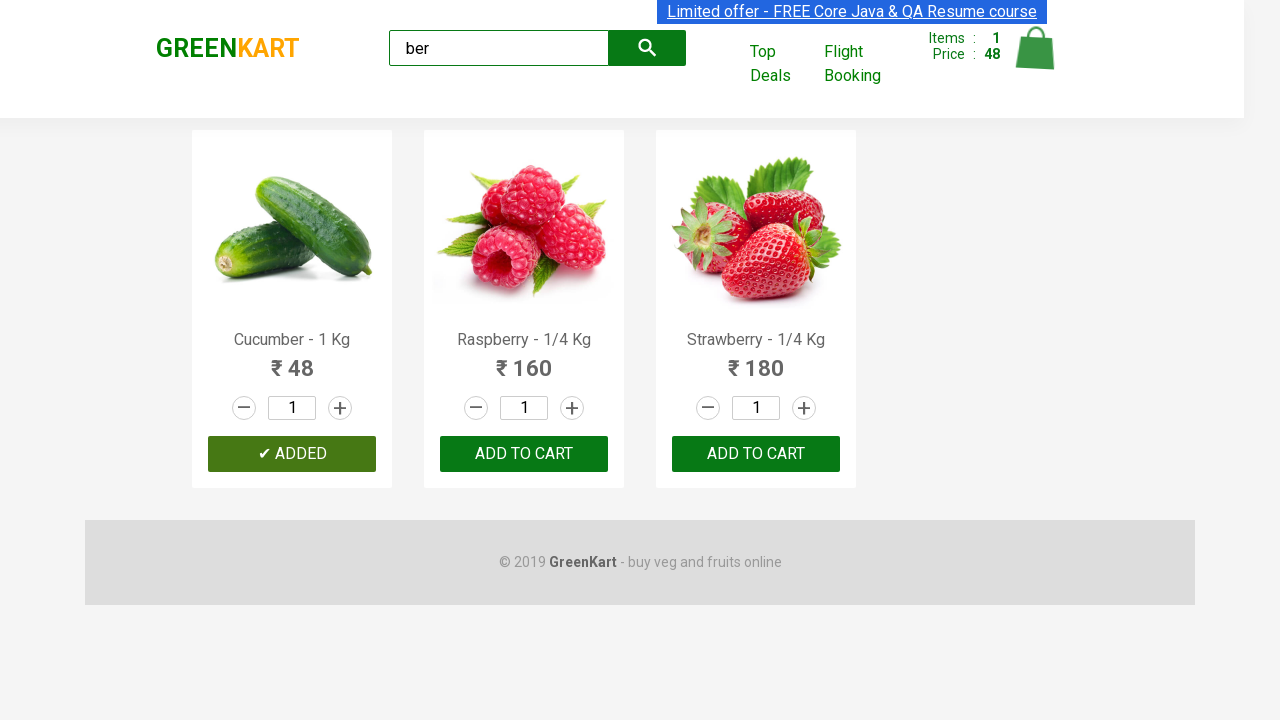

Waited 1 second after adding product to cart
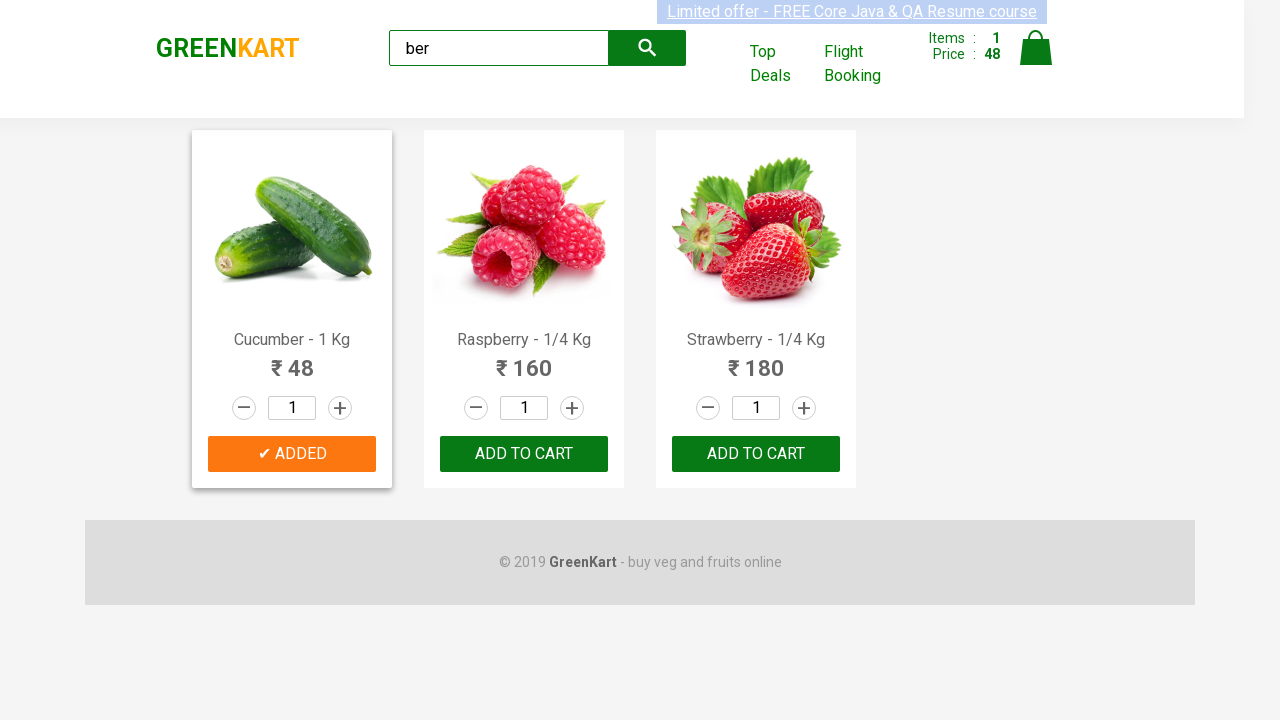

Clicked 'Add to cart' button for a matching product at (524, 454) on xpath=//div[@class='product-action']/button >> nth=1
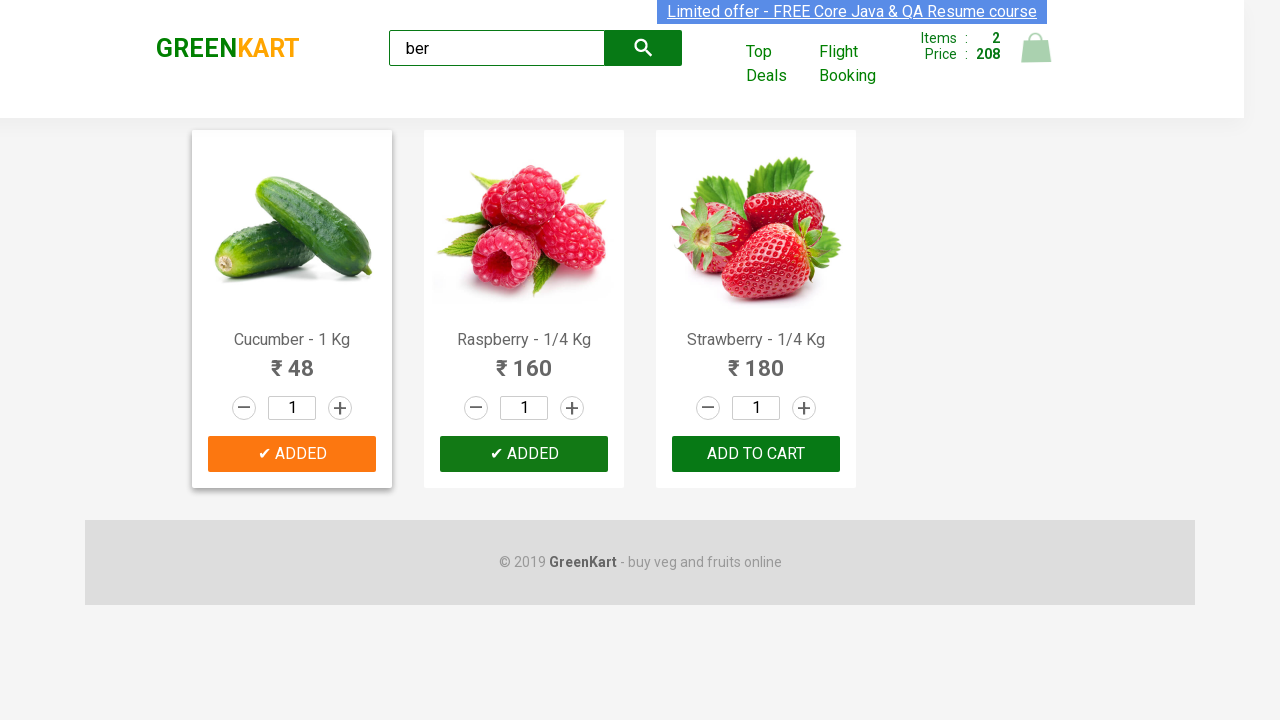

Waited 1 second after adding product to cart
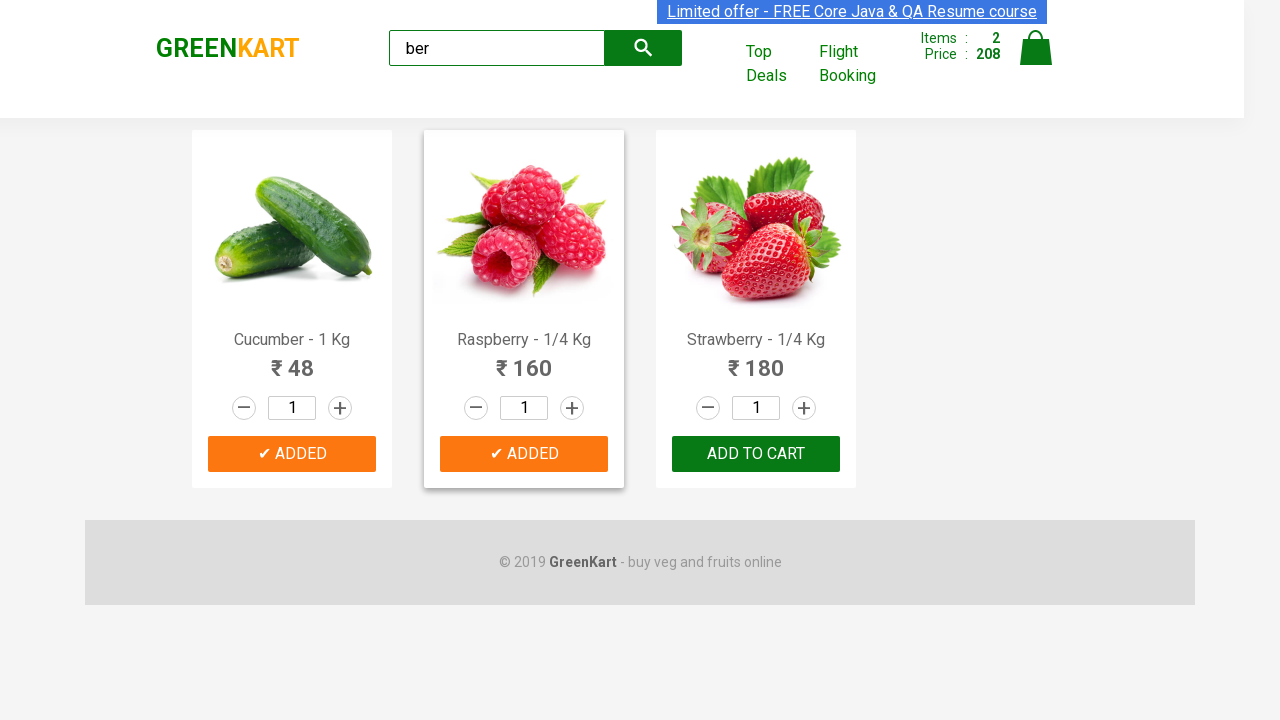

Clicked 'Add to cart' button for a matching product at (756, 454) on xpath=//div[@class='product-action']/button >> nth=2
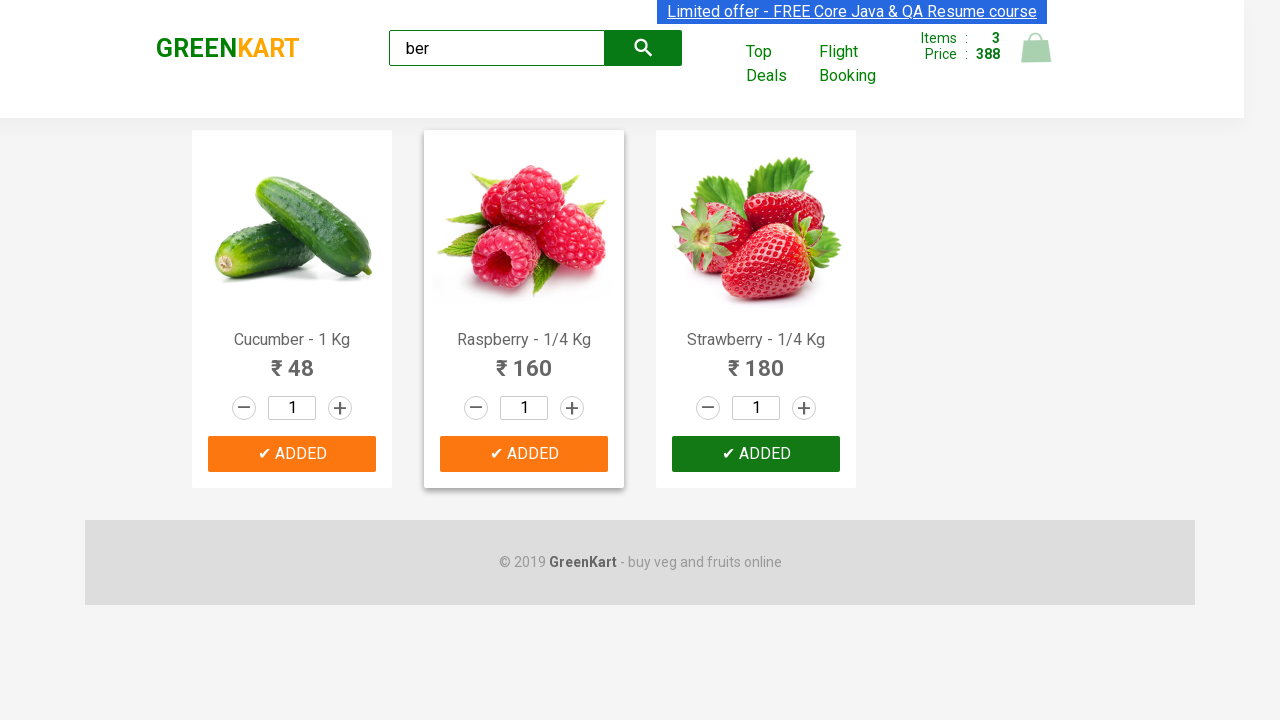

Waited 1 second after adding product to cart
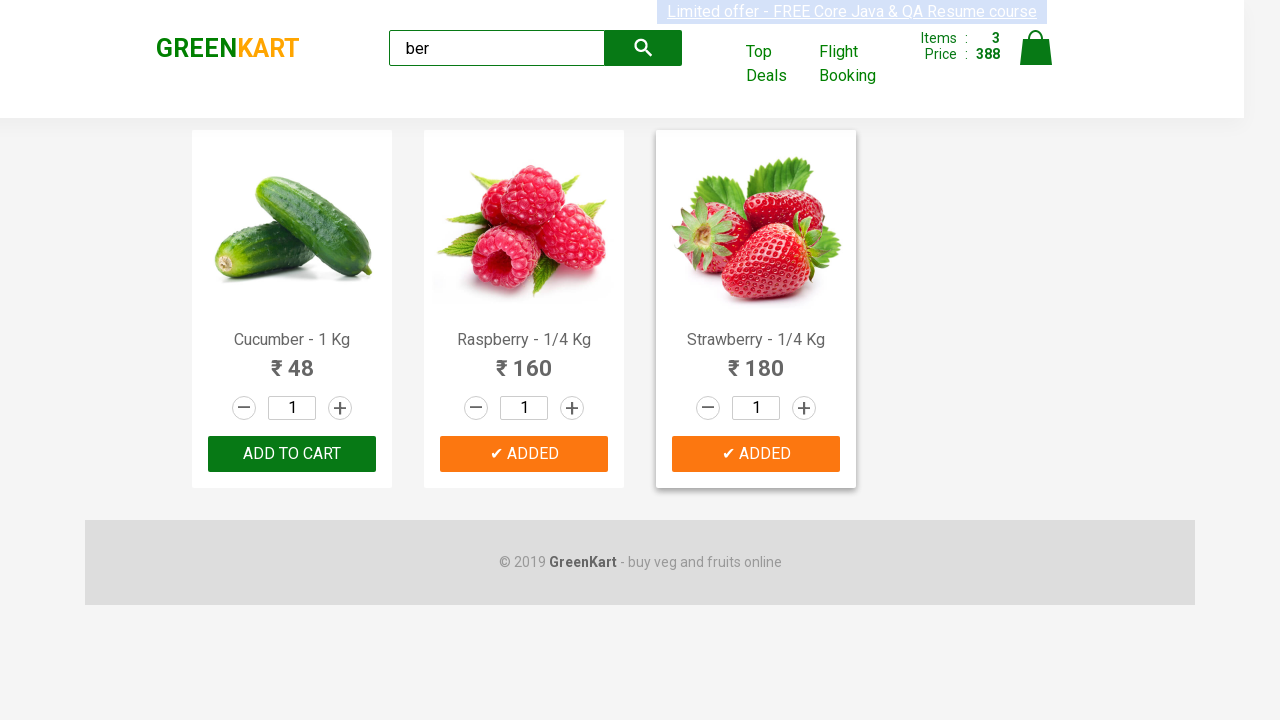

Clicked shopping cart icon to view cart at (1036, 48) on img[alt='Cart']
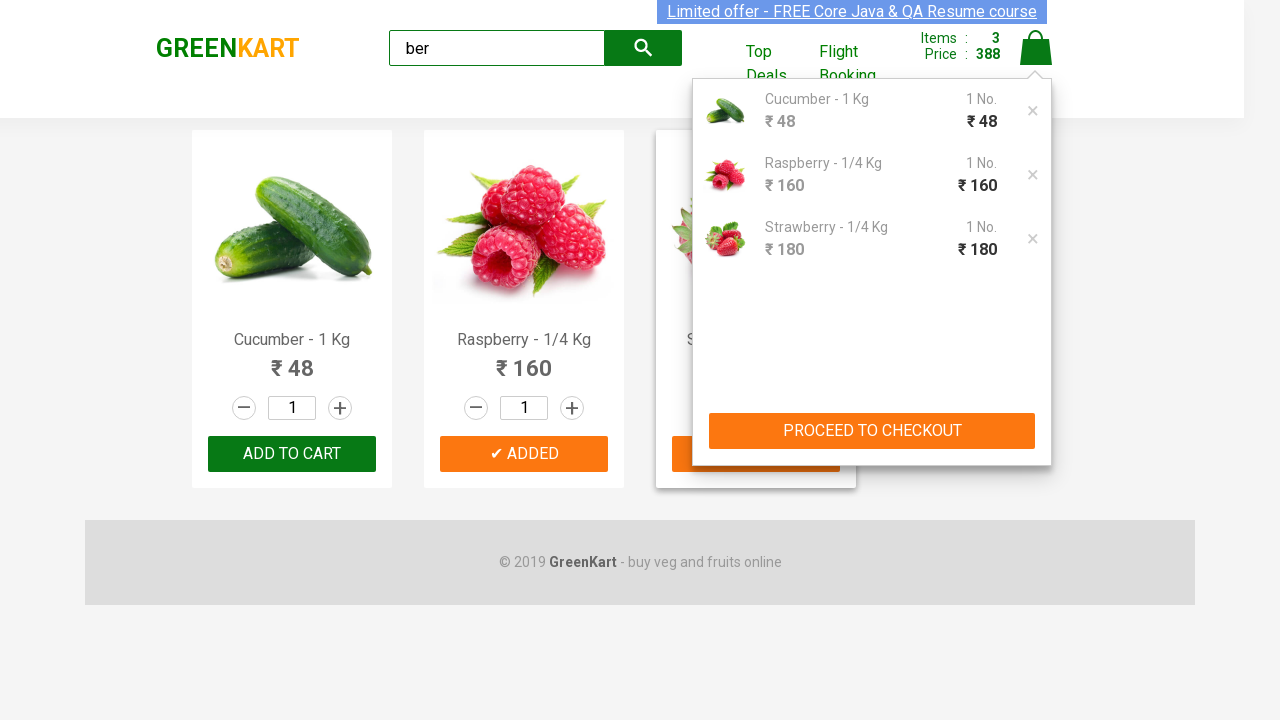

Clicked 'PROCEED TO CHECKOUT' button at (872, 431) on xpath=//button[text()='PROCEED TO CHECKOUT']
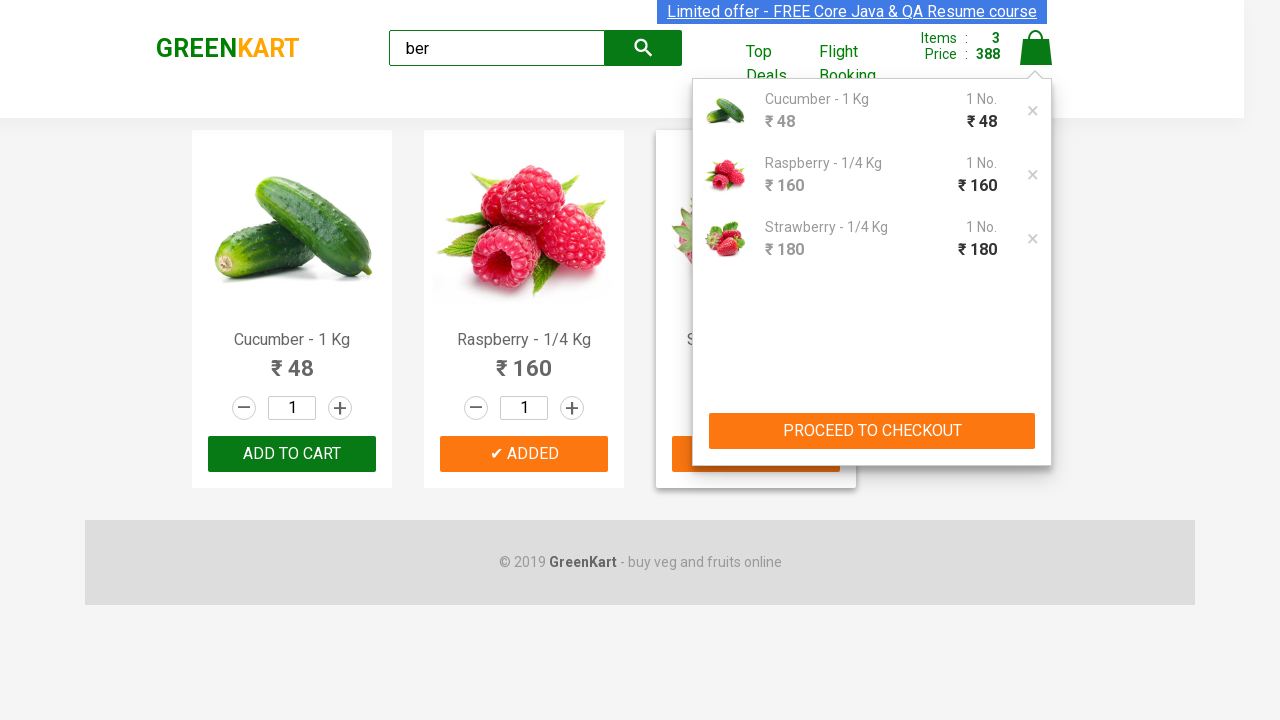

Checkout page loaded with promo code field visible
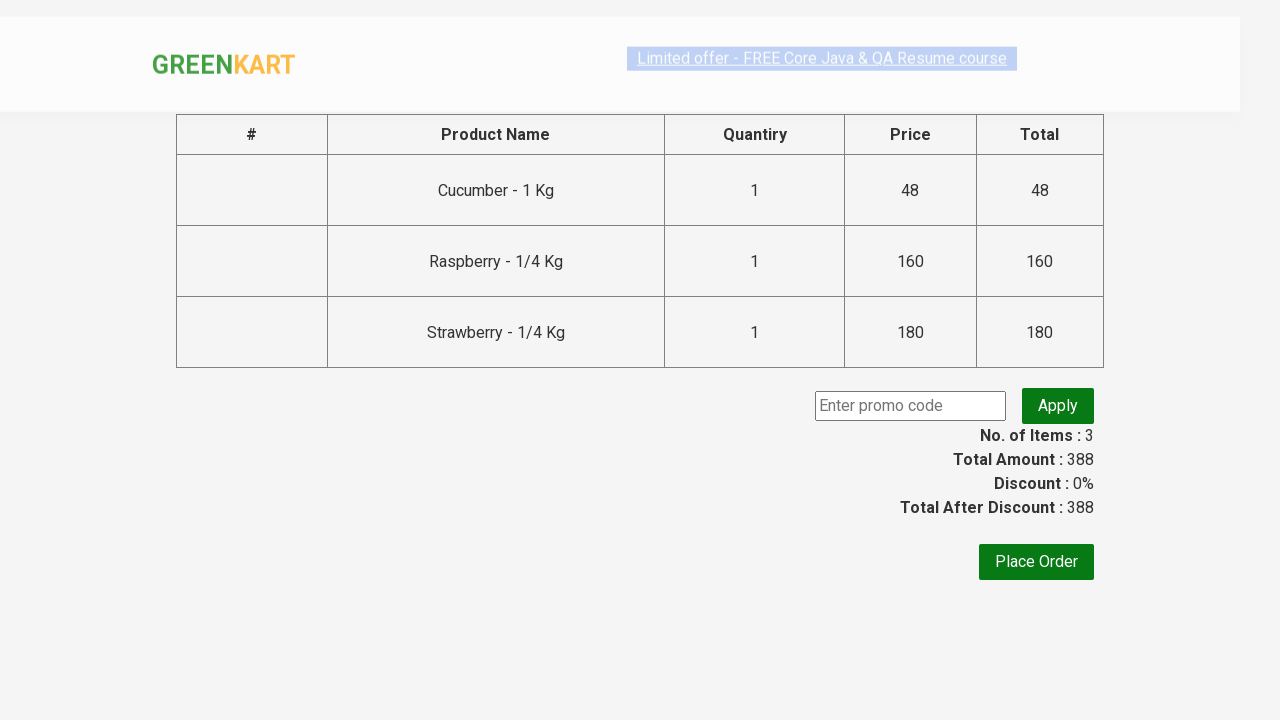

Entered promo code 'rahulshettyacademy' on .promoCode
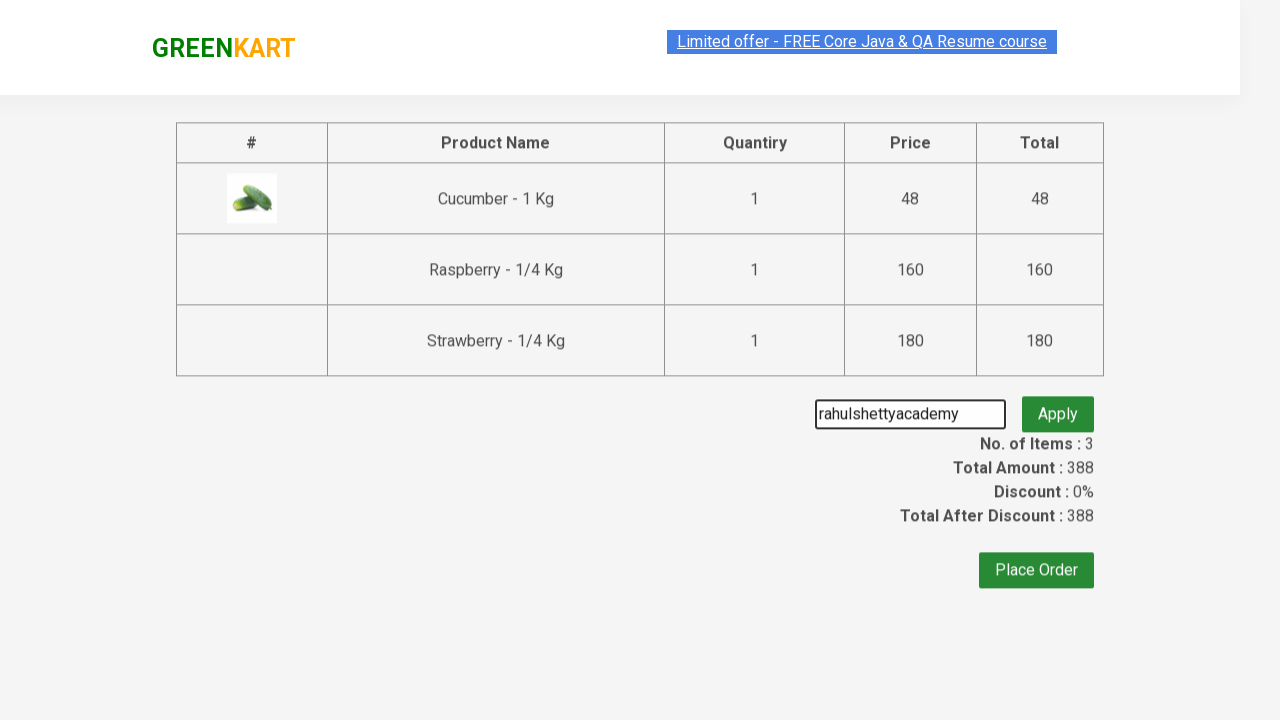

Clicked 'Apply' button to apply promo code at (1058, 406) on .promoBtn
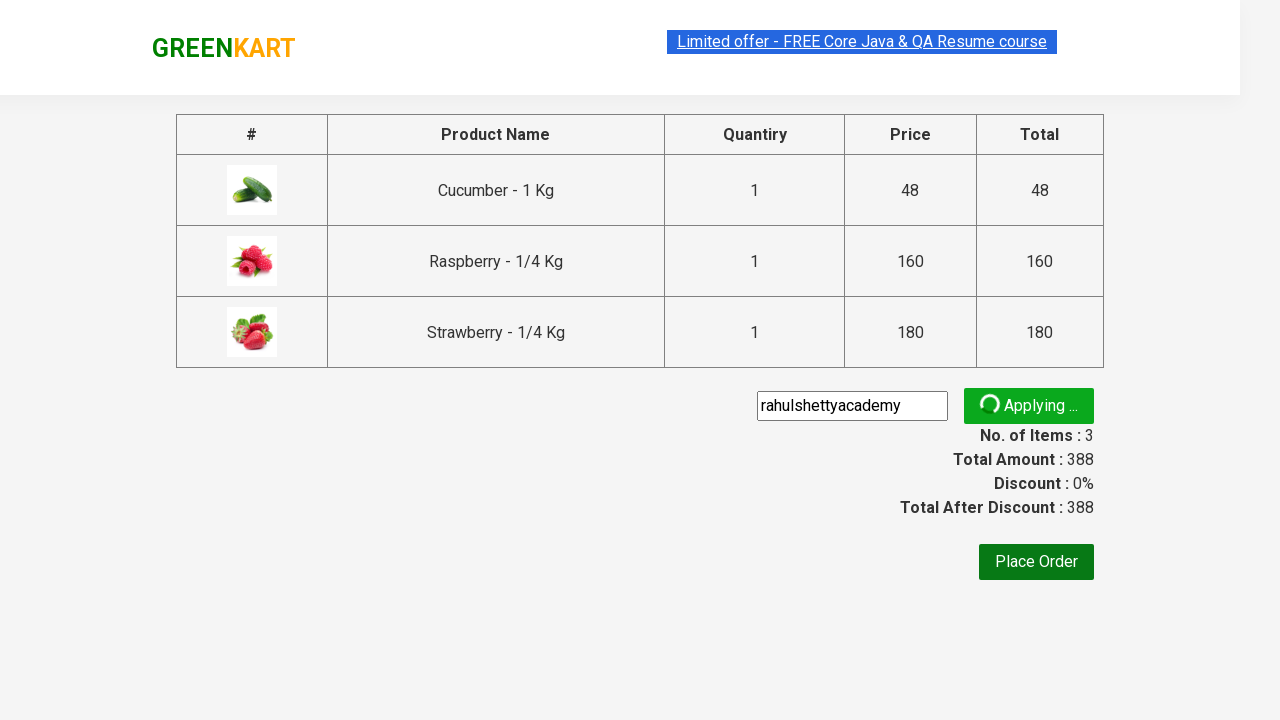

Promo confirmation message appeared, discount applied
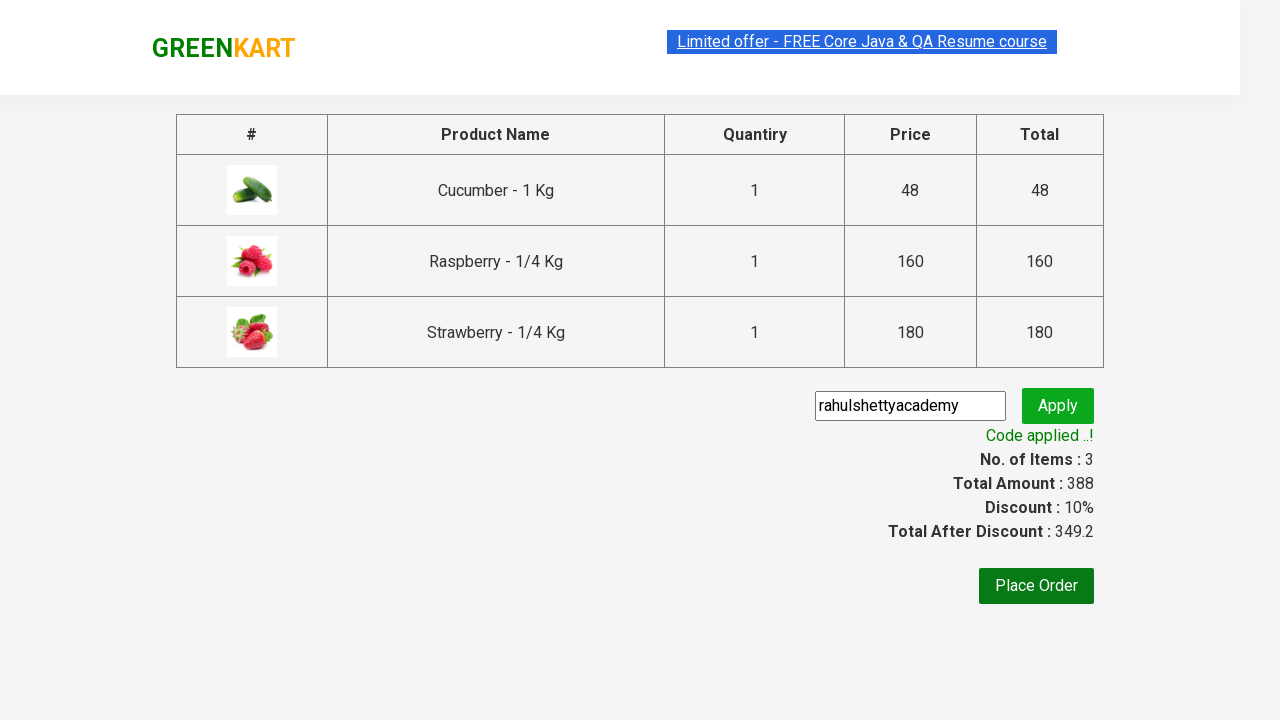

Discount amount element verified to be present on checkout page
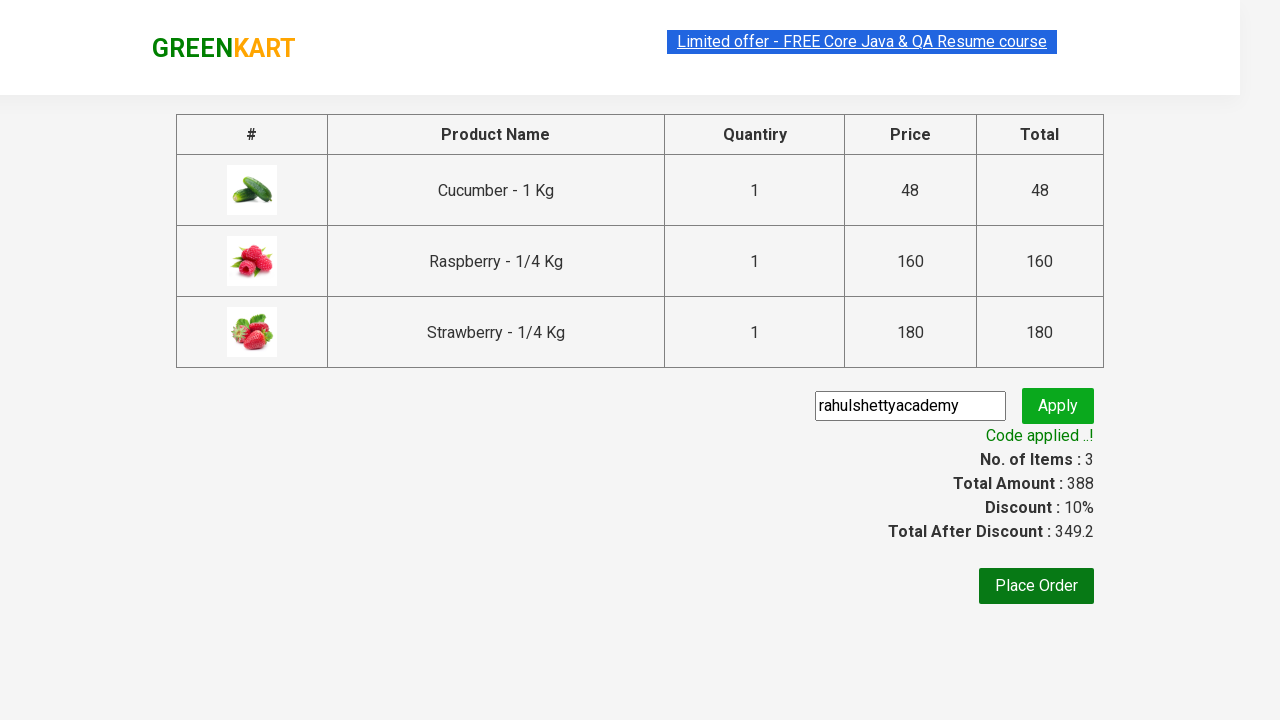

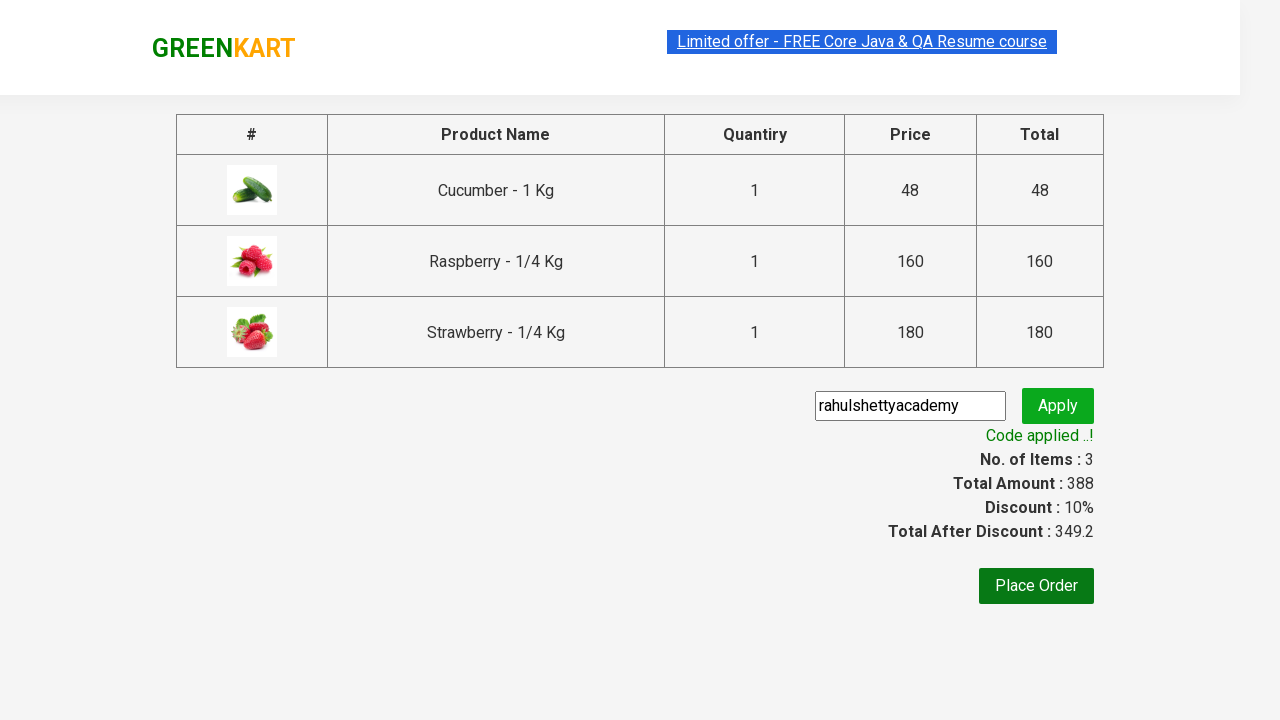